Tests jQuery UI custom dropdown menus by selecting items from Speed, Number, and Salutation dropdown menus and verifying the selections are displayed correctly.

Starting URL: https://jqueryui.com/resources/demos/selectmenu/default.html

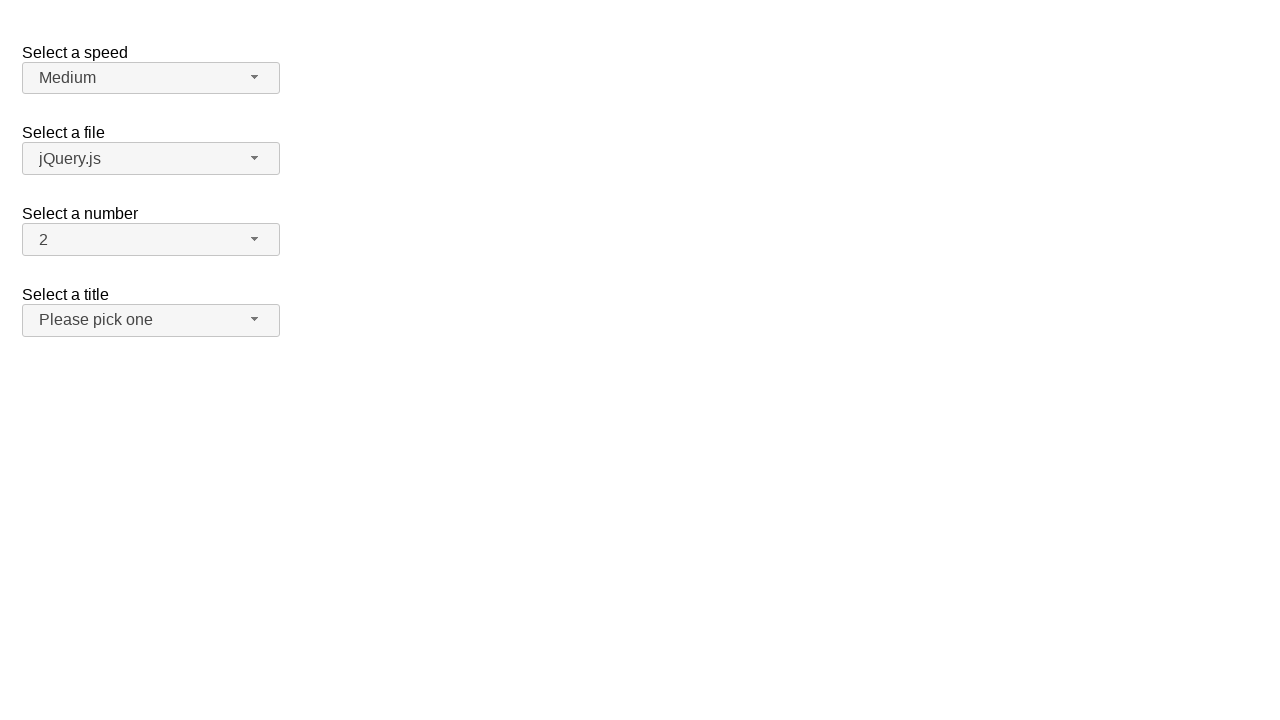

Clicked Speed dropdown button to open menu at (255, 77) on span#speed-button span.ui-selectmenu-icon
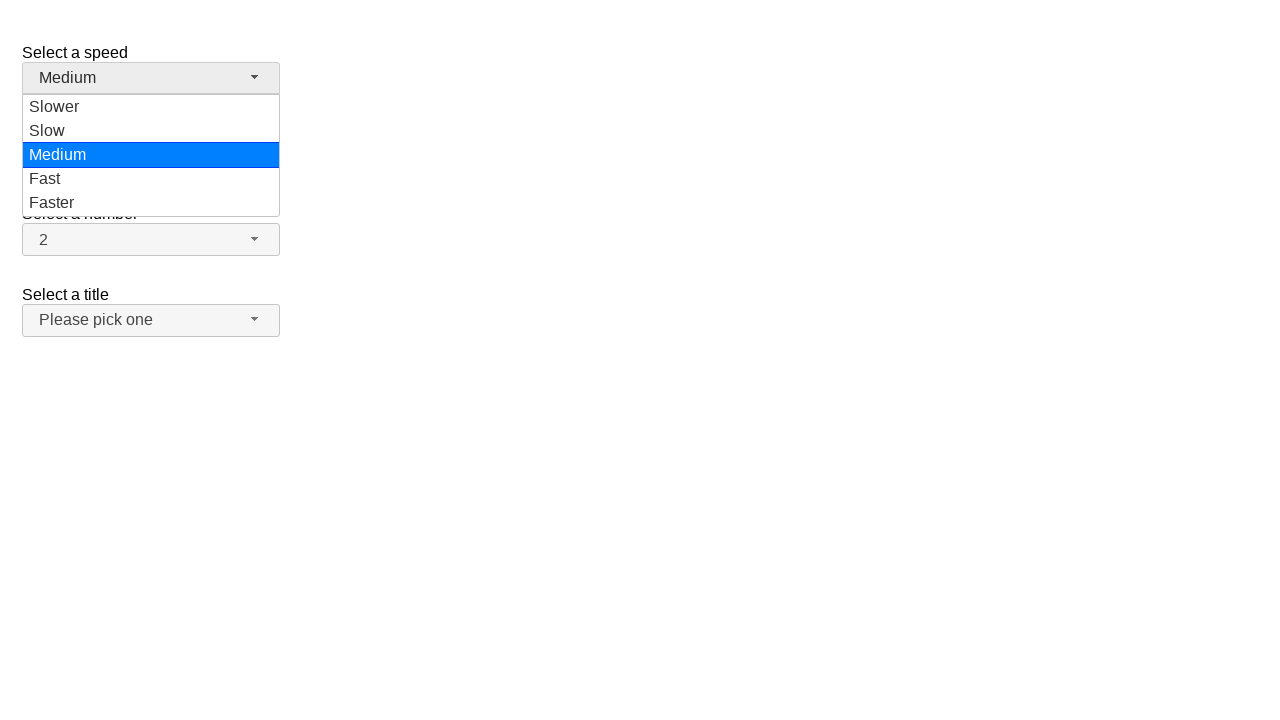

Speed dropdown menu loaded
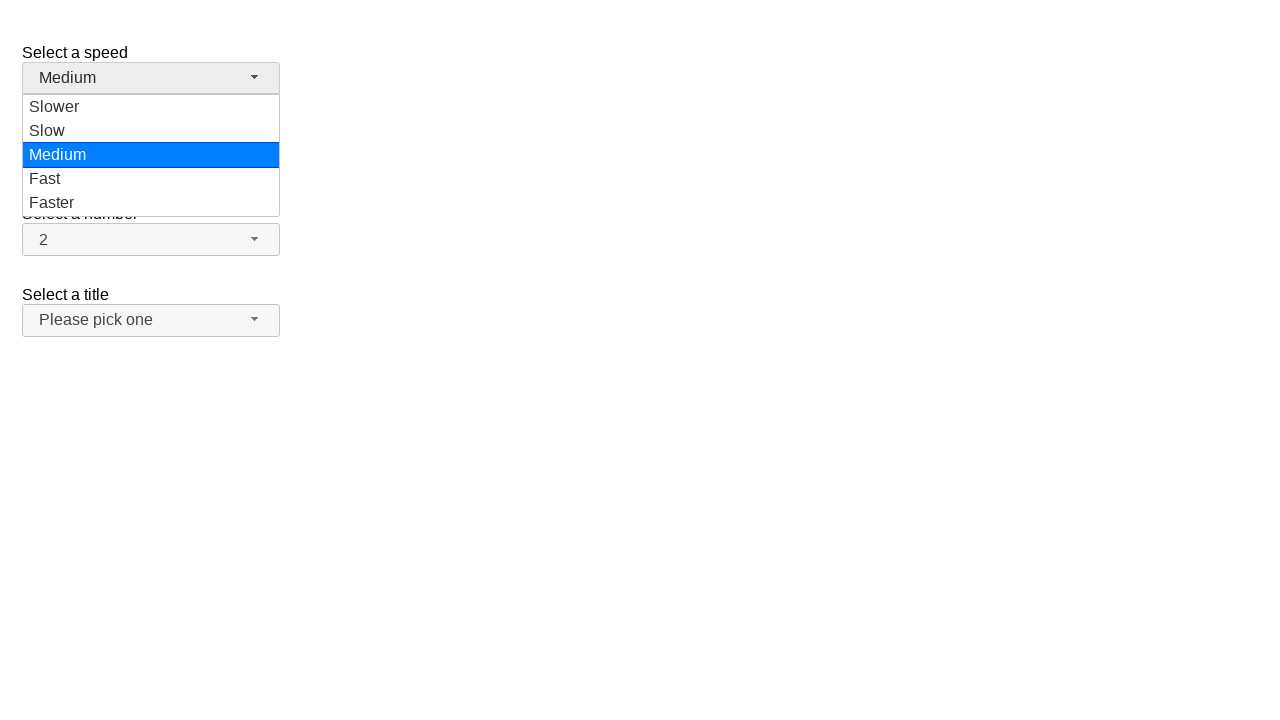

Selected 'Slower' from Speed dropdown at (151, 107) on ul#speed-menu li div:has-text('Slower')
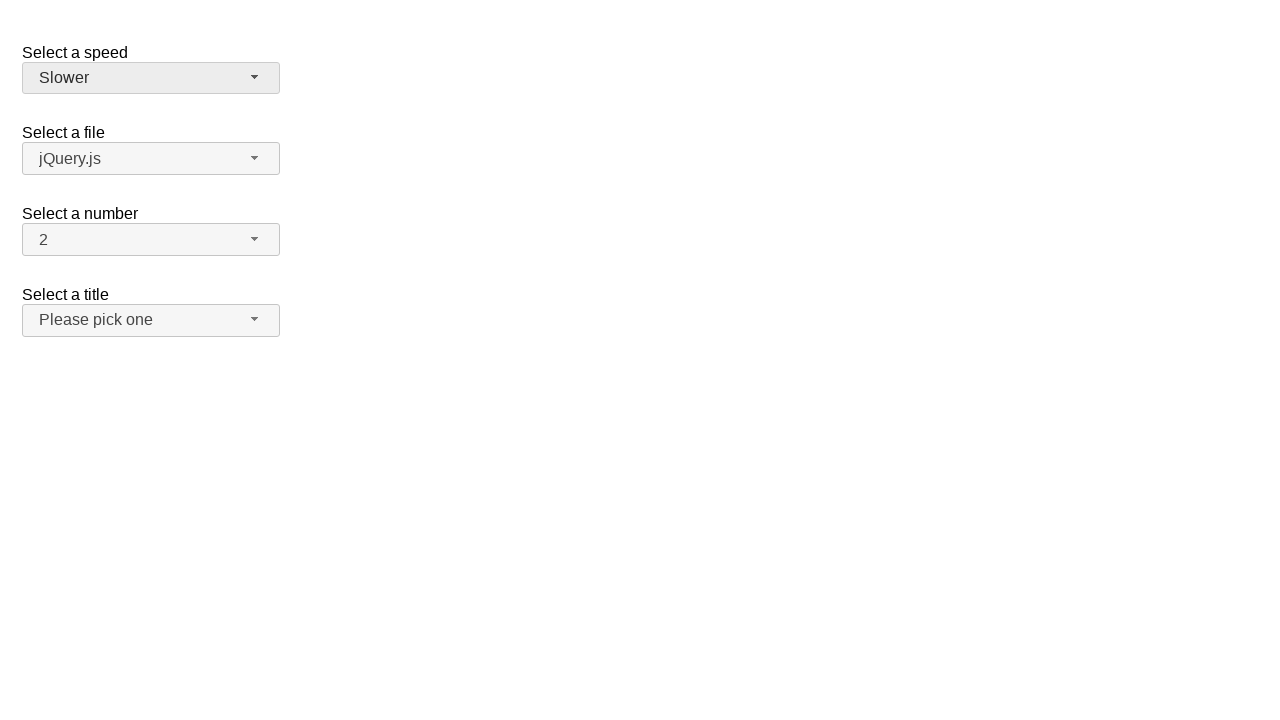

Verified 'Slower' is displayed in Speed dropdown
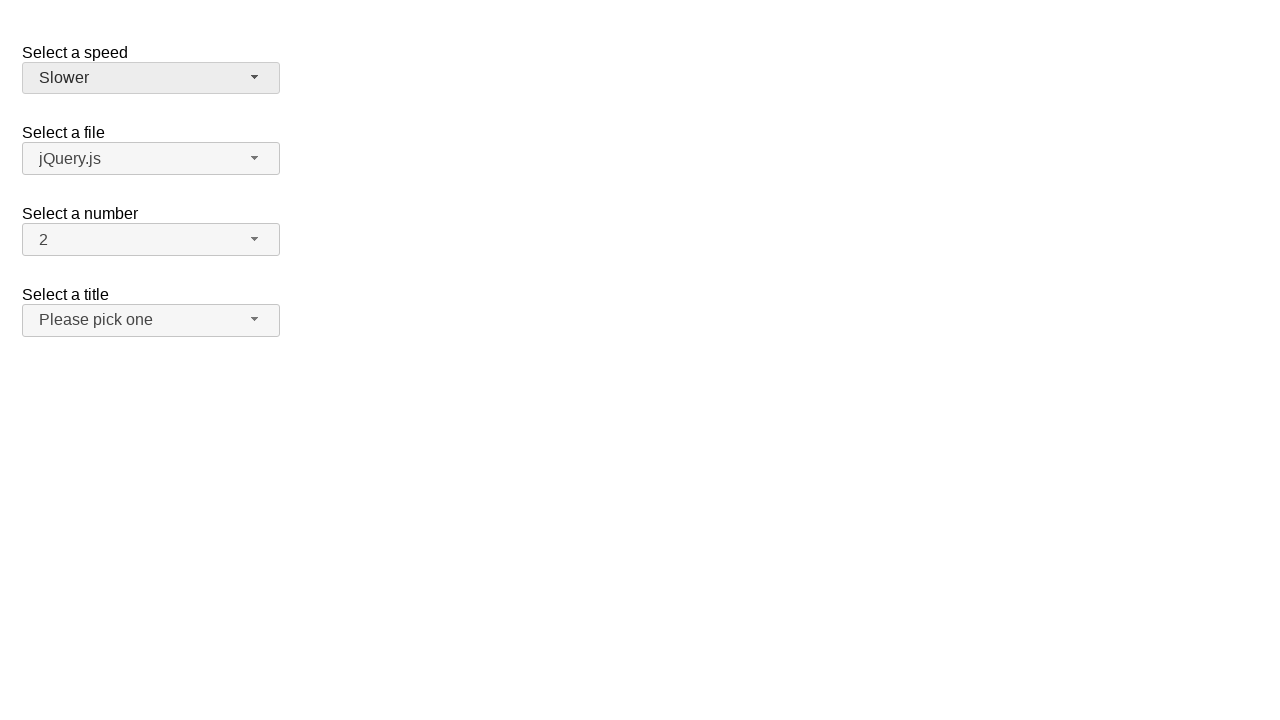

Clicked Number dropdown button to open menu at (255, 239) on span#number-button span.ui-selectmenu-icon
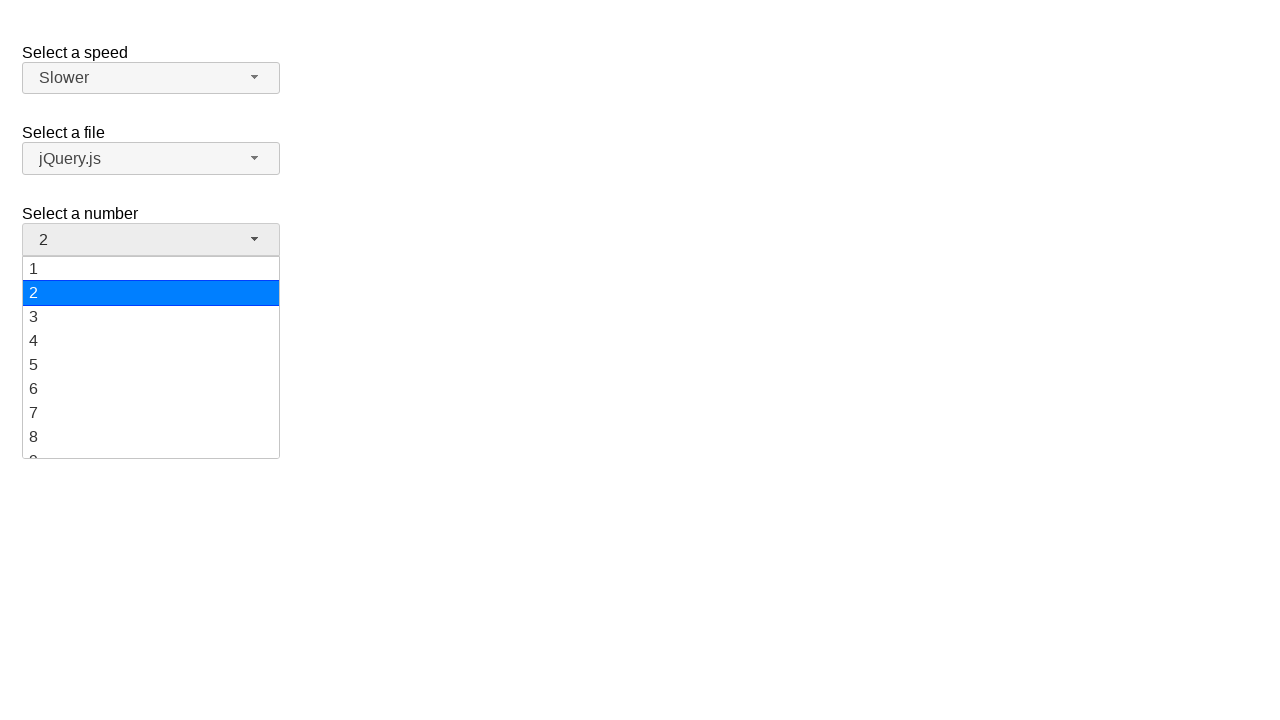

Number dropdown menu loaded
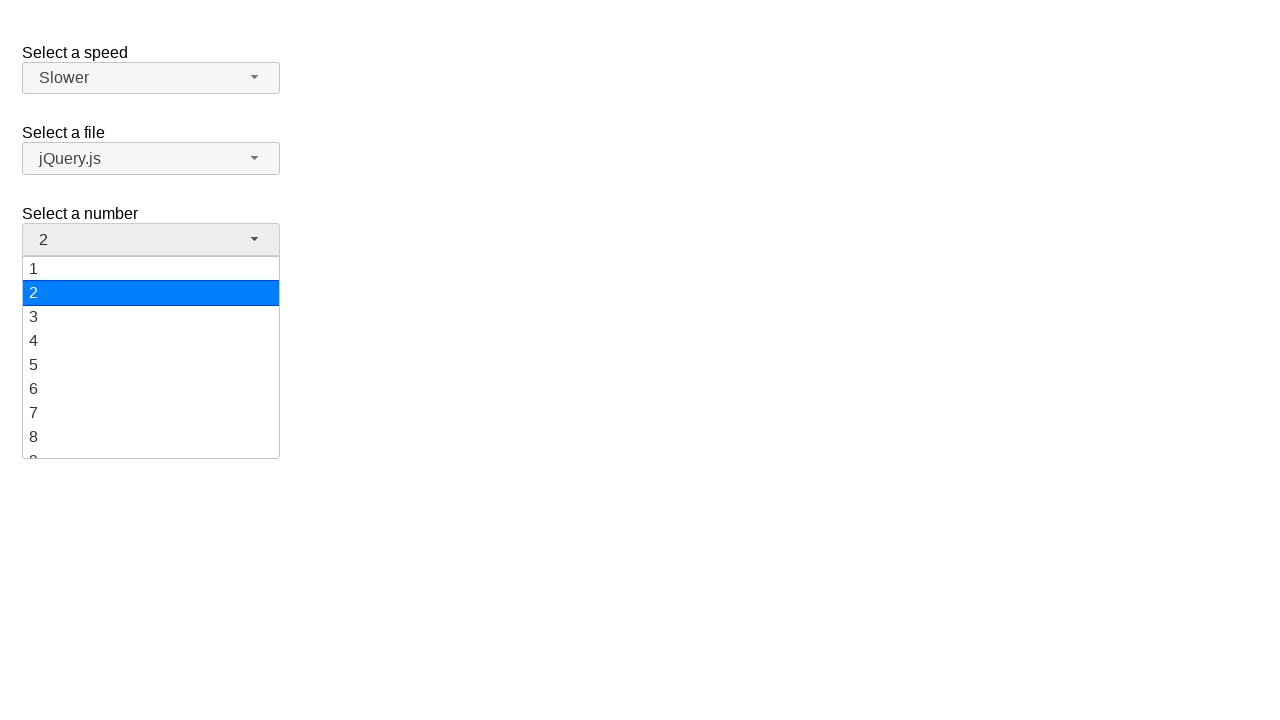

Selected '3' from Number dropdown at (151, 317) on ul#number-menu li div:has-text('3')
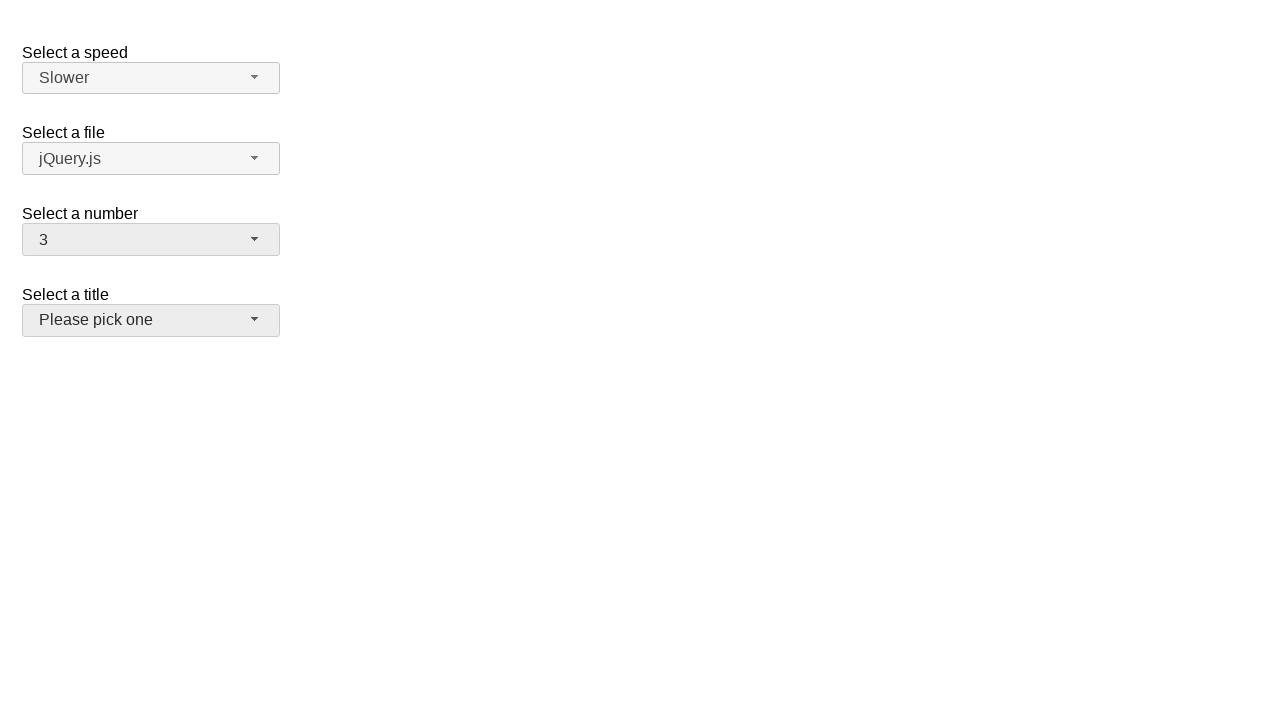

Verified '3' is displayed in Number dropdown
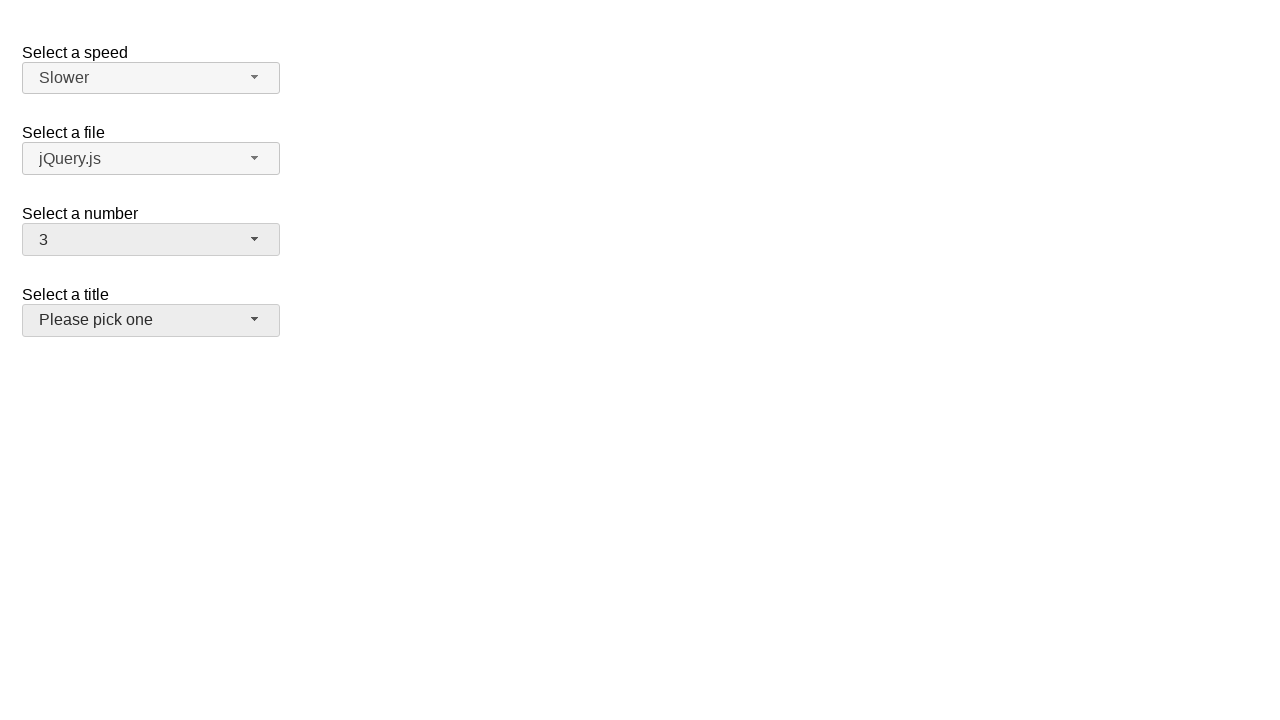

Clicked Salutation dropdown button to open menu at (255, 319) on span#salutation-button span.ui-selectmenu-icon
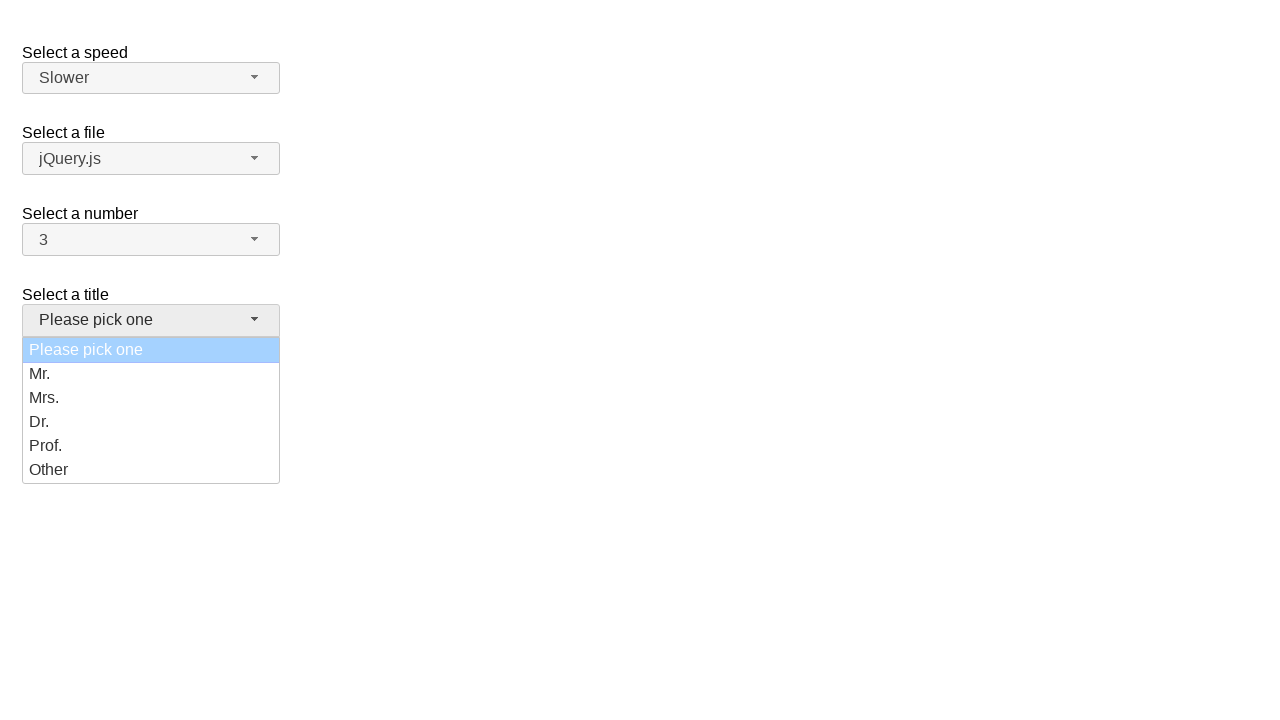

Salutation dropdown menu loaded
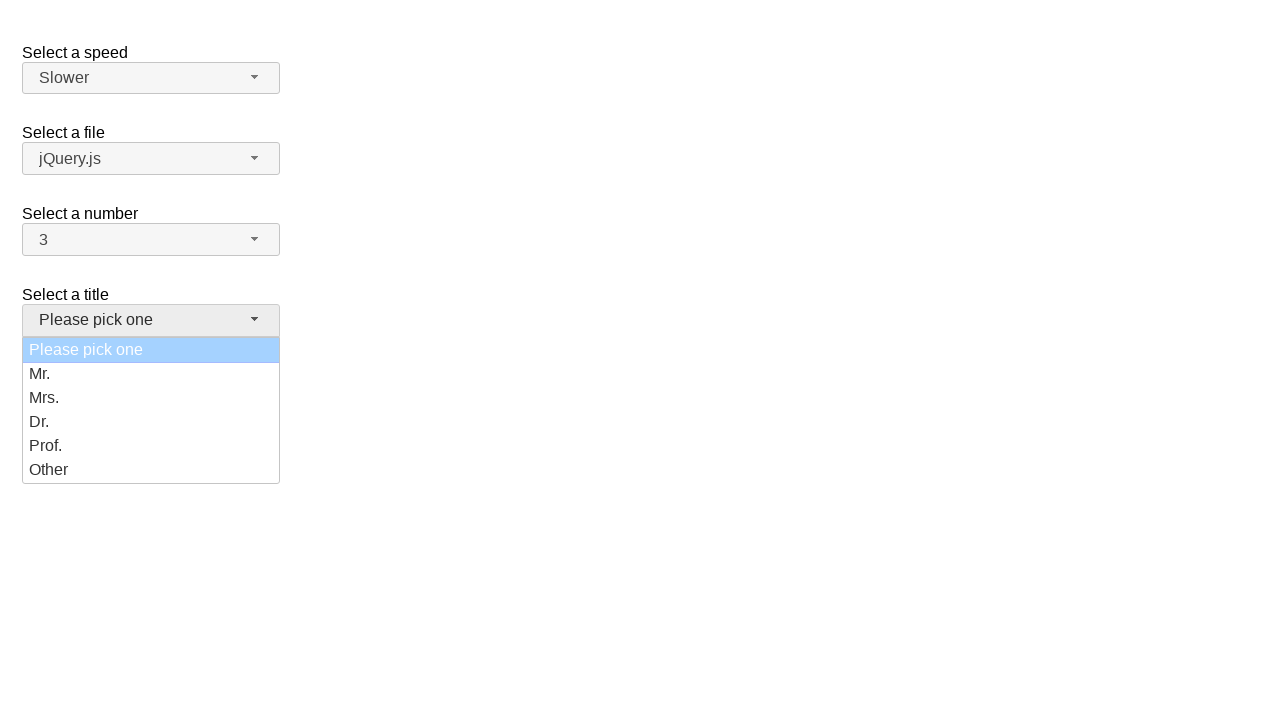

Selected 'Mr.' from Salutation dropdown at (151, 374) on ul#salutation-menu li div:has-text('Mr.')
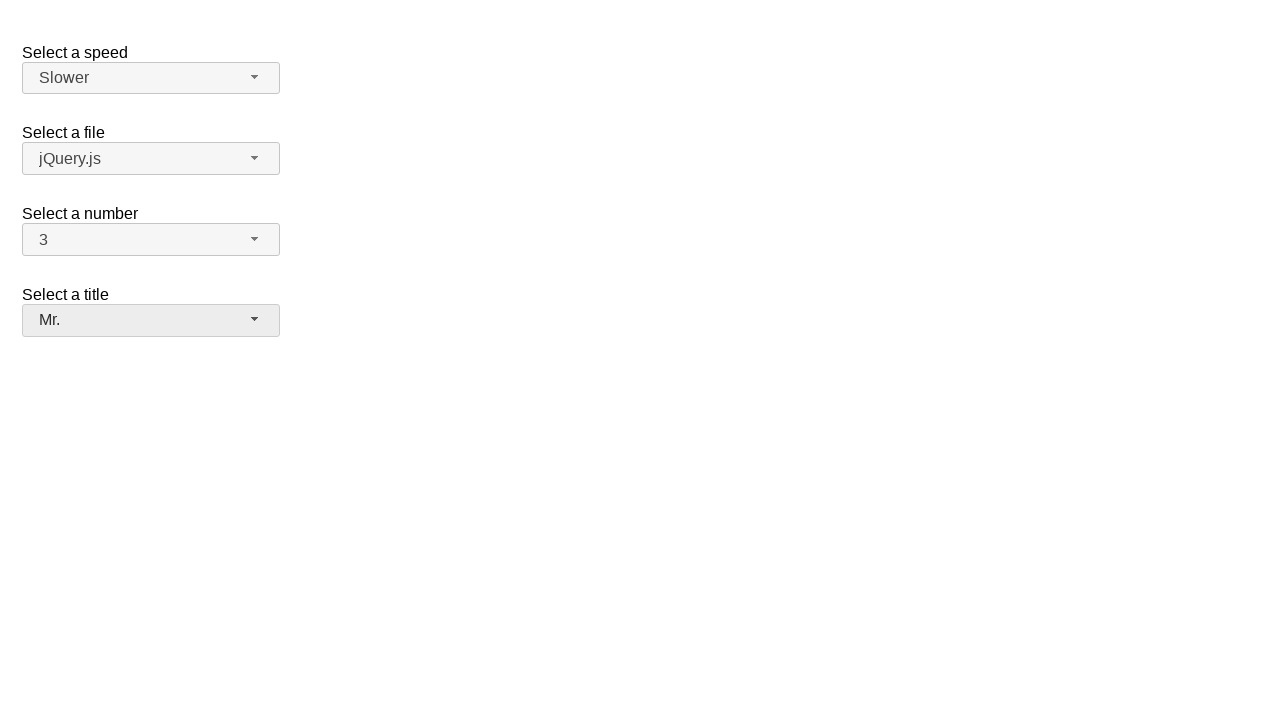

Verified 'Mr.' is displayed in Salutation dropdown
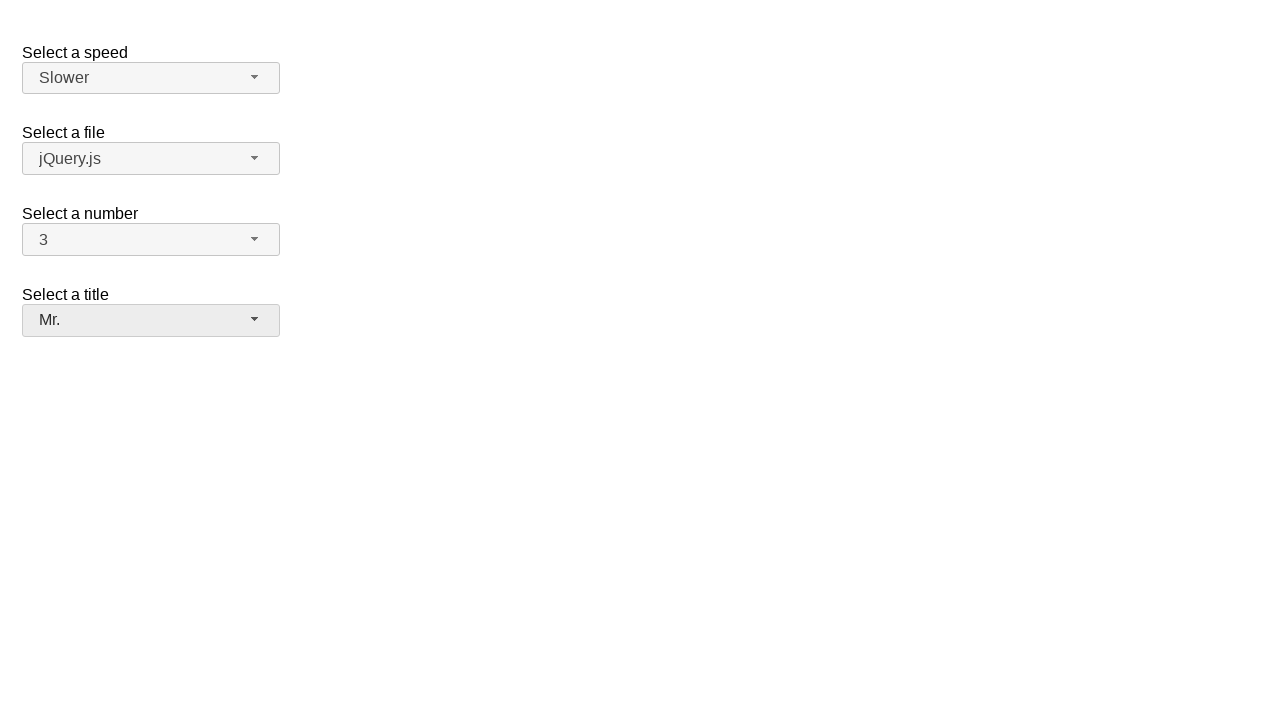

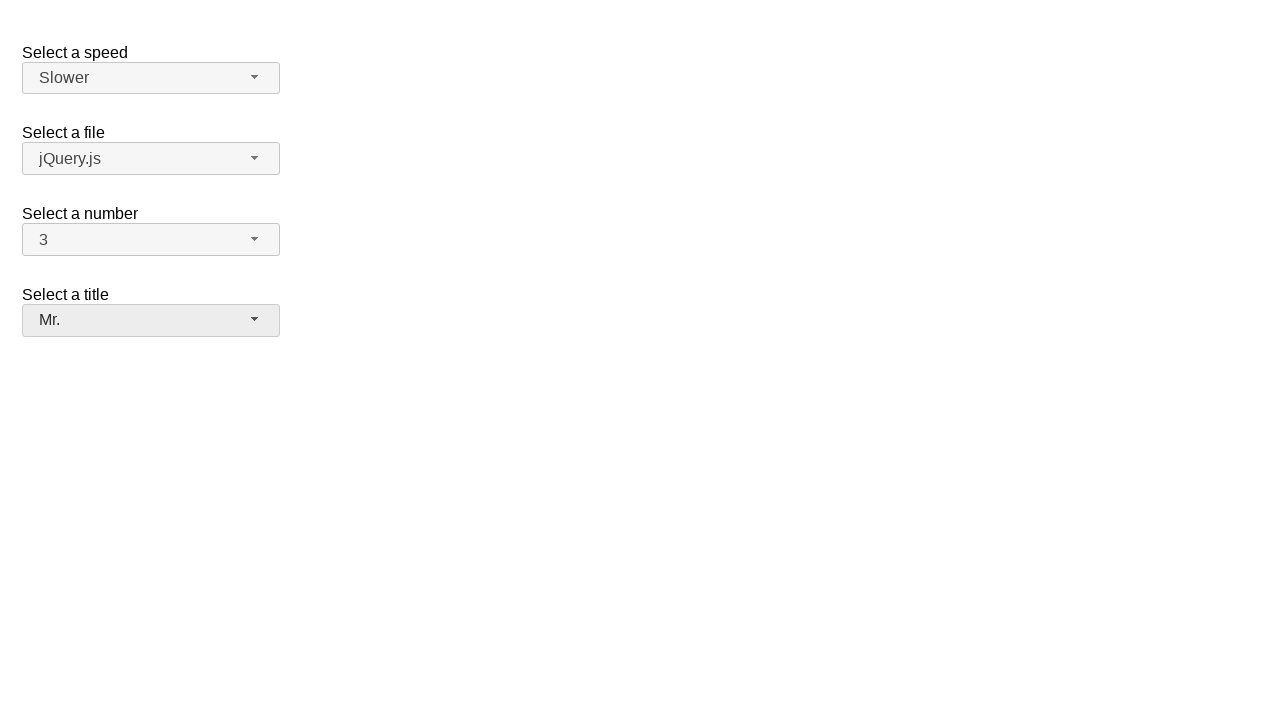